Tests the Starbucks Korea store locator by navigating through the region search flow, selecting Jeju region, and viewing store details for a sample store.

Starting URL: https://www.starbucks.co.kr/store/store_map.do

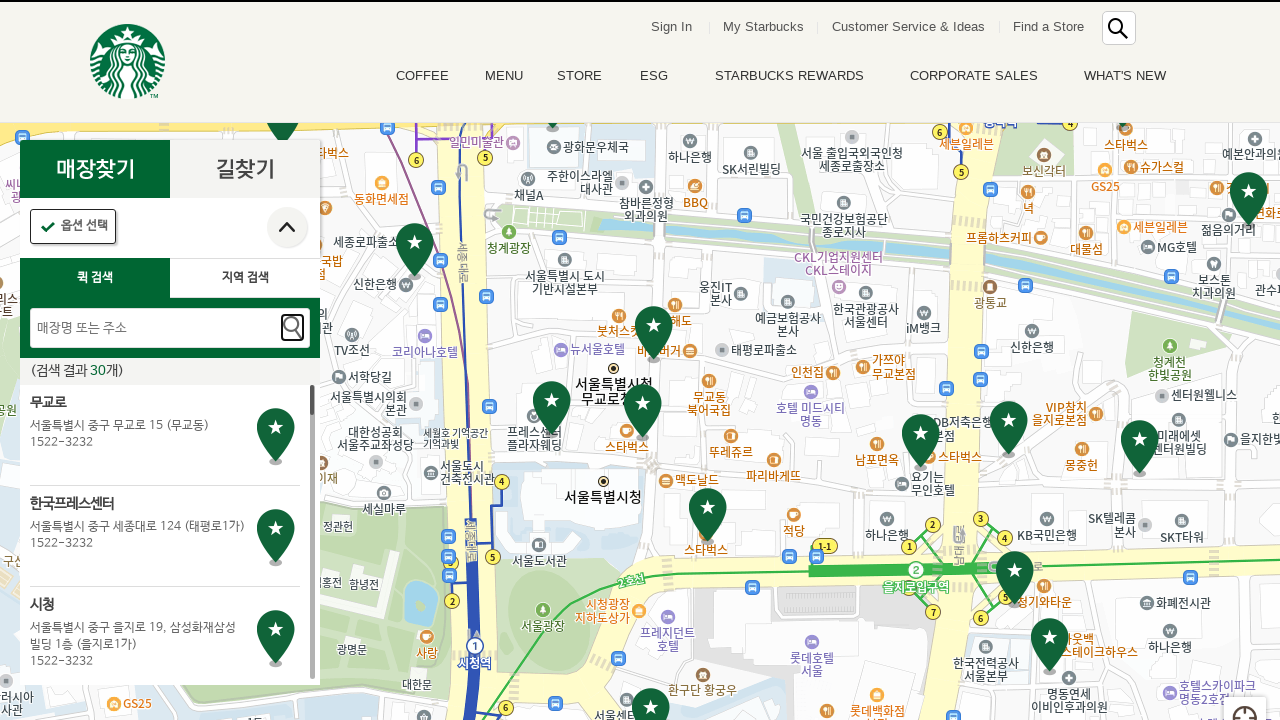

Waited 5 seconds for page to fully load
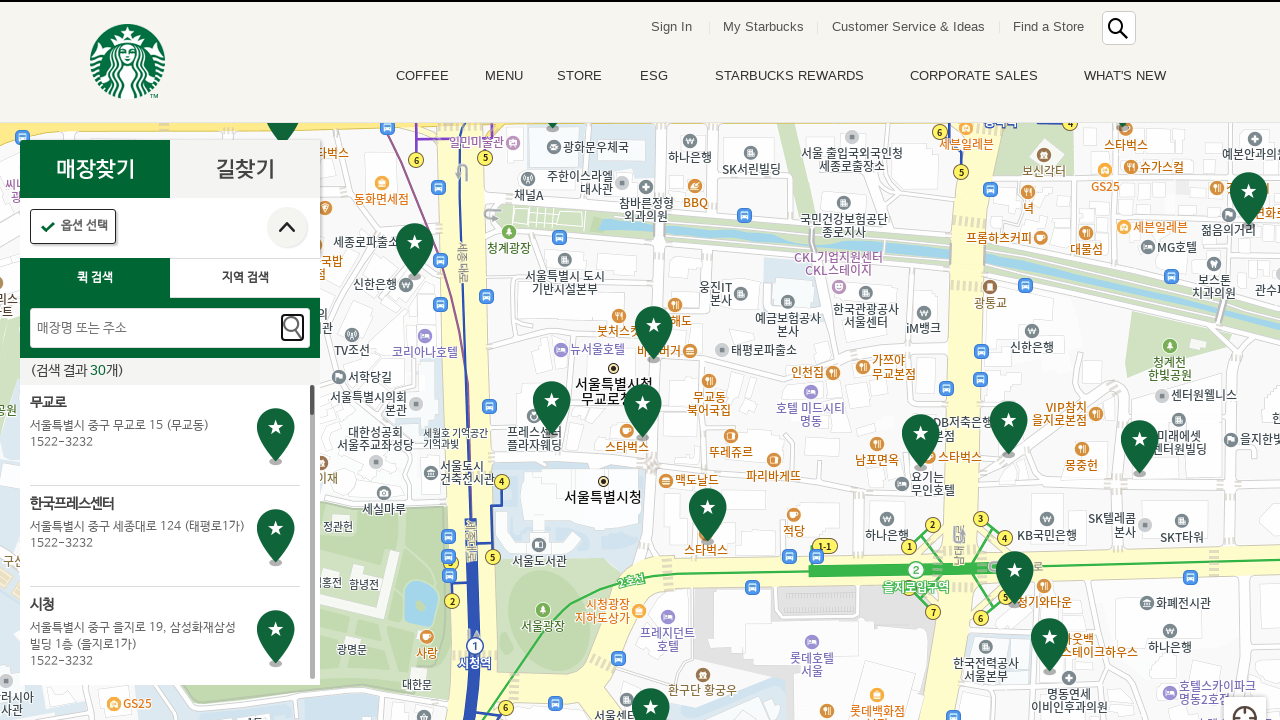

Clicked region search button at (245, 278) on #container > div > form > fieldset > div > section > article.find_store_cont > a
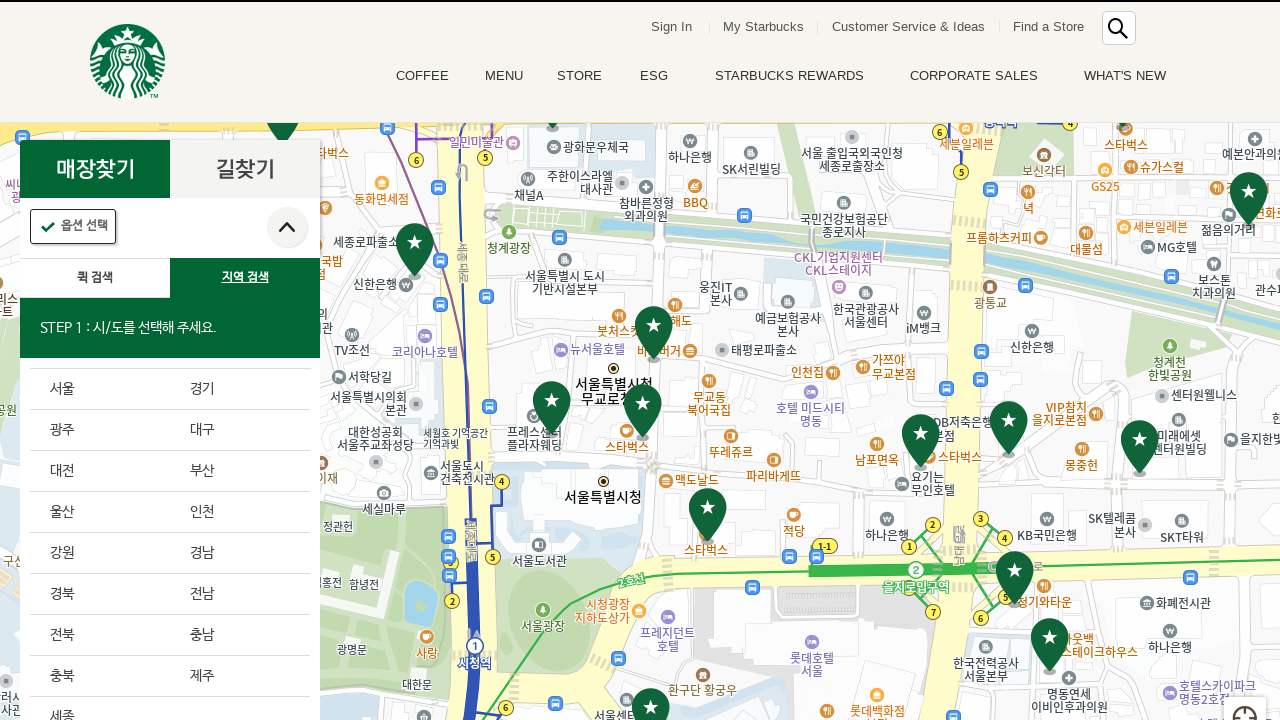

Waited 2 seconds for region search dropdown to appear
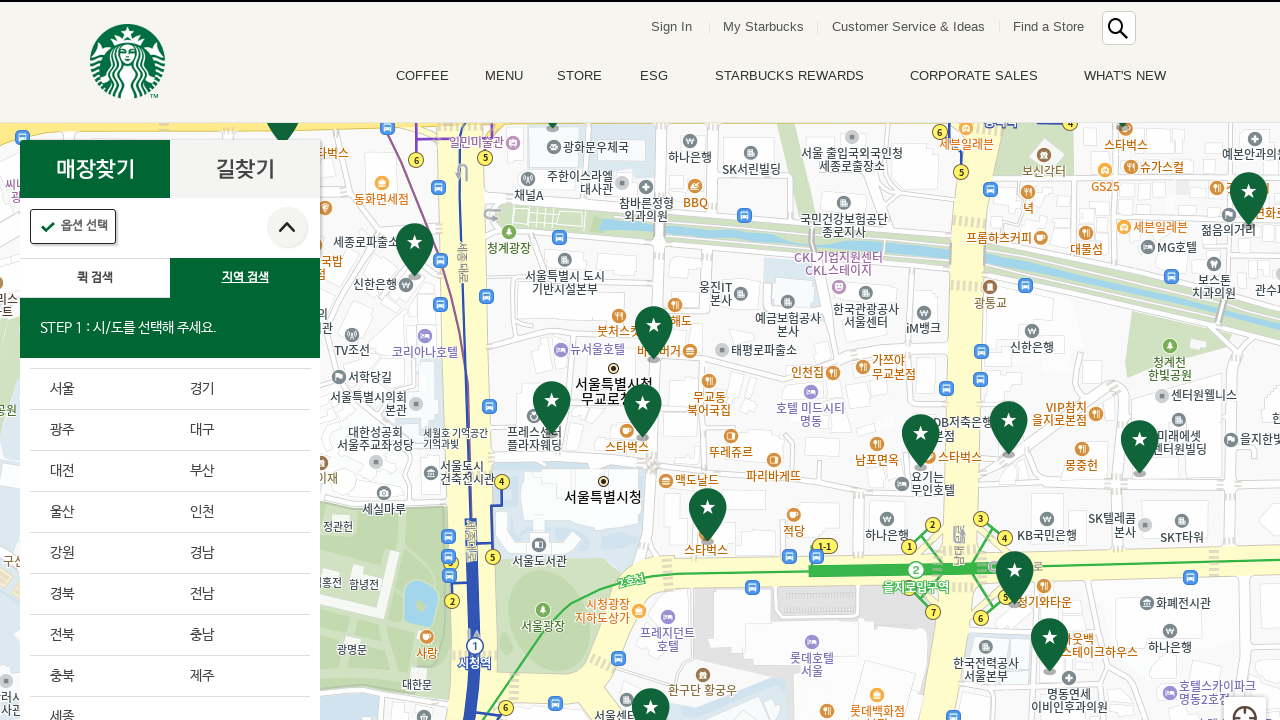

Clicked Jeju region (16th item in region list) at (240, 676) on .loca_step1_cont .sido_arae_box li:nth-child(16)
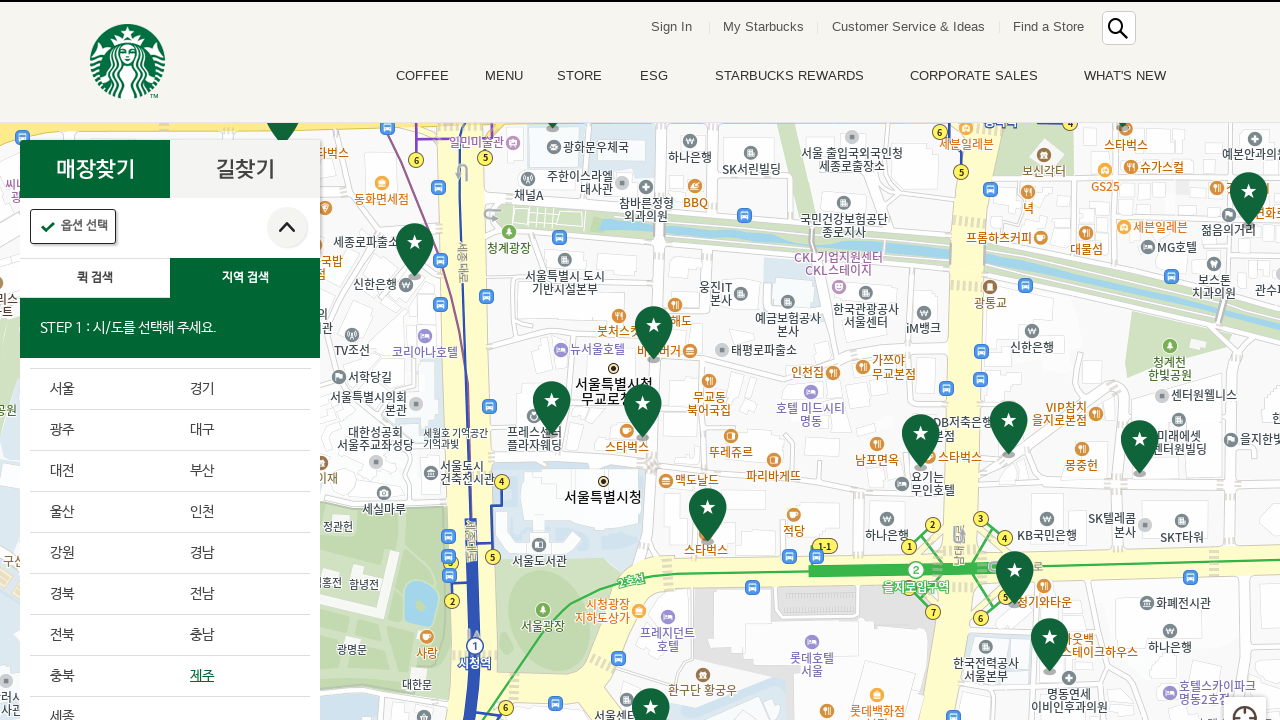

Waited 2 seconds for Jeju sub-regions to load
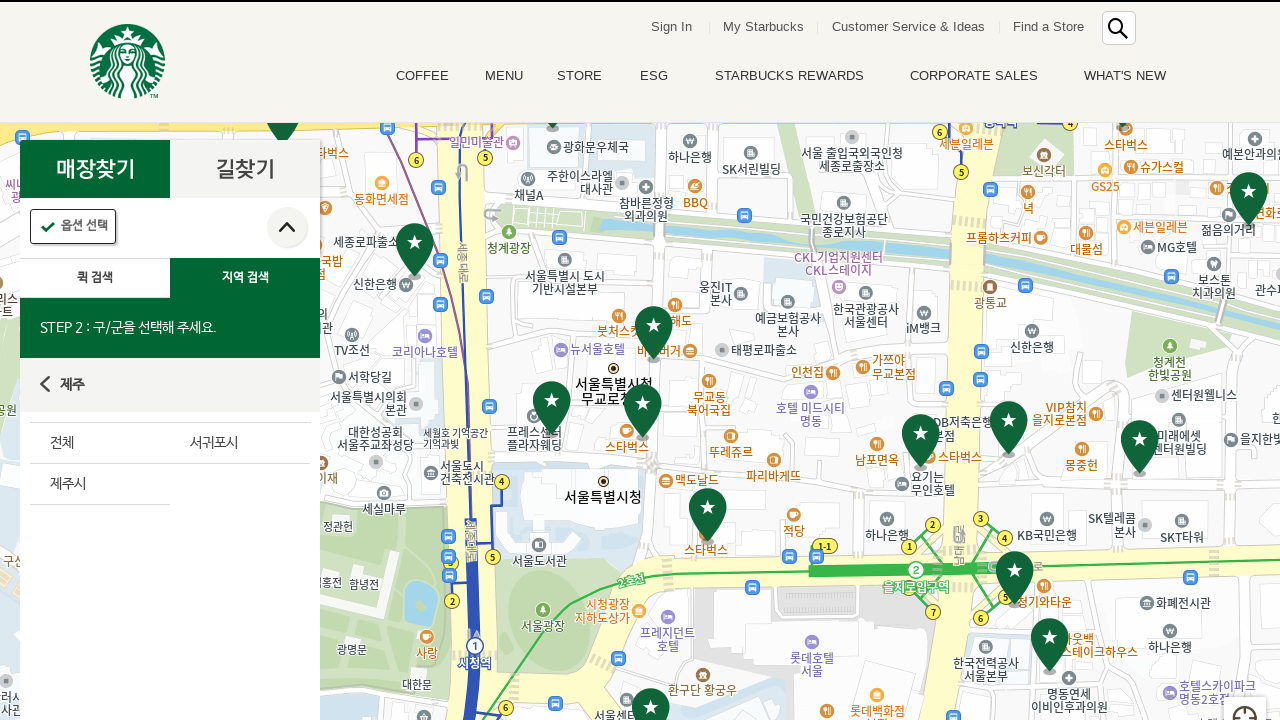

Clicked 'Select All' button for Jeju sub-regions at (100, 443) on #mCSB_2_container > ul > li:nth-child(1) > a
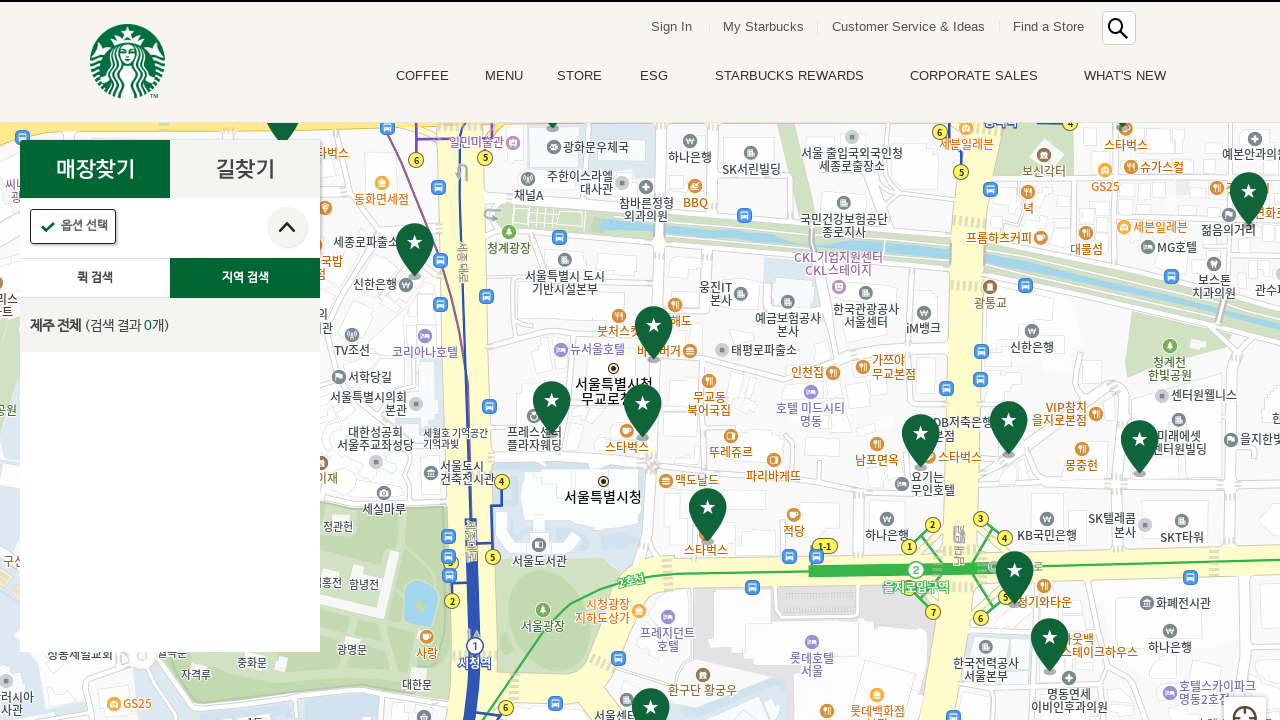

Waited 2 seconds for all sub-regions to be selected
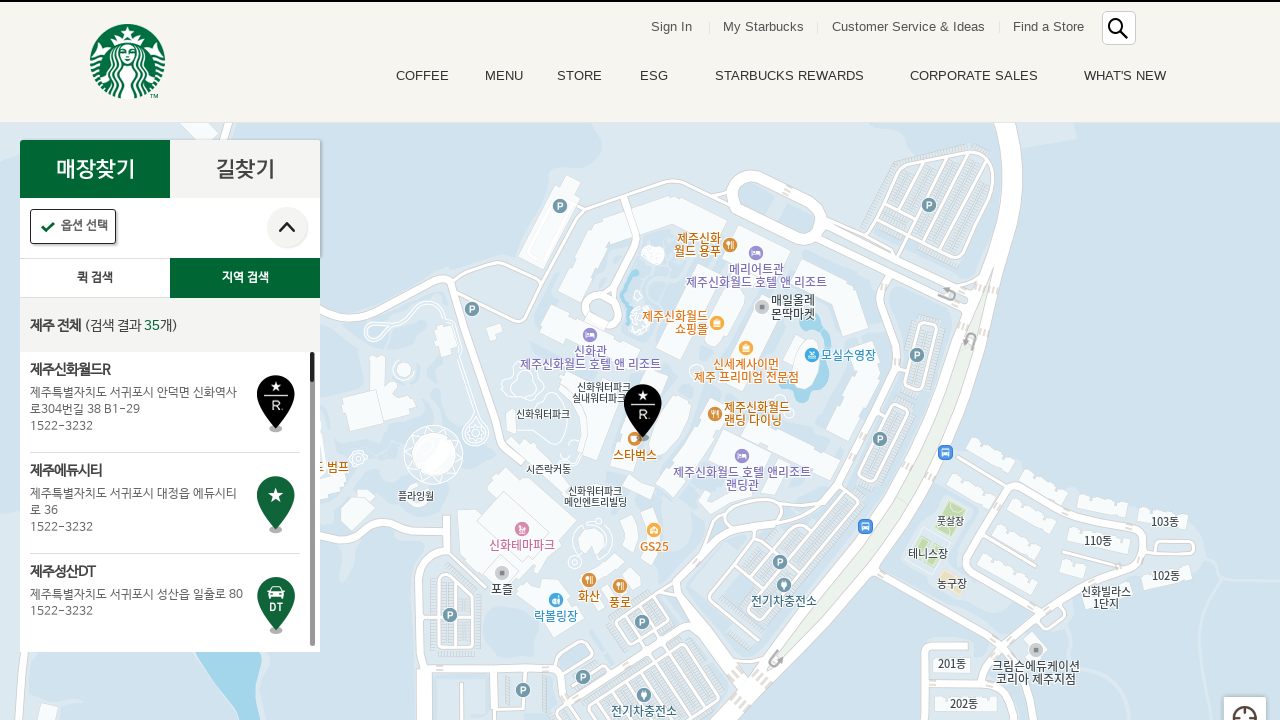

Store list loaded successfully
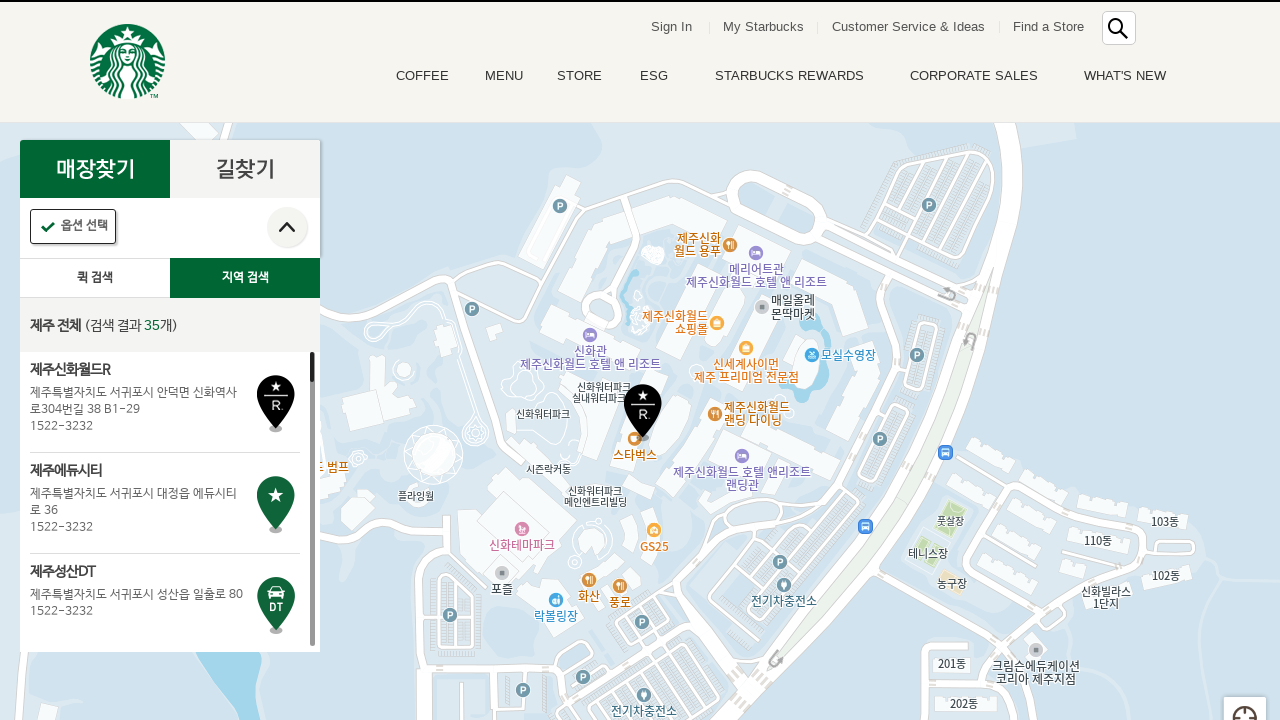

Clicked on the first store in the list at (165, 402) on .quickSearchResultBoxSidoGugun .quickResultLstCon >> nth=0
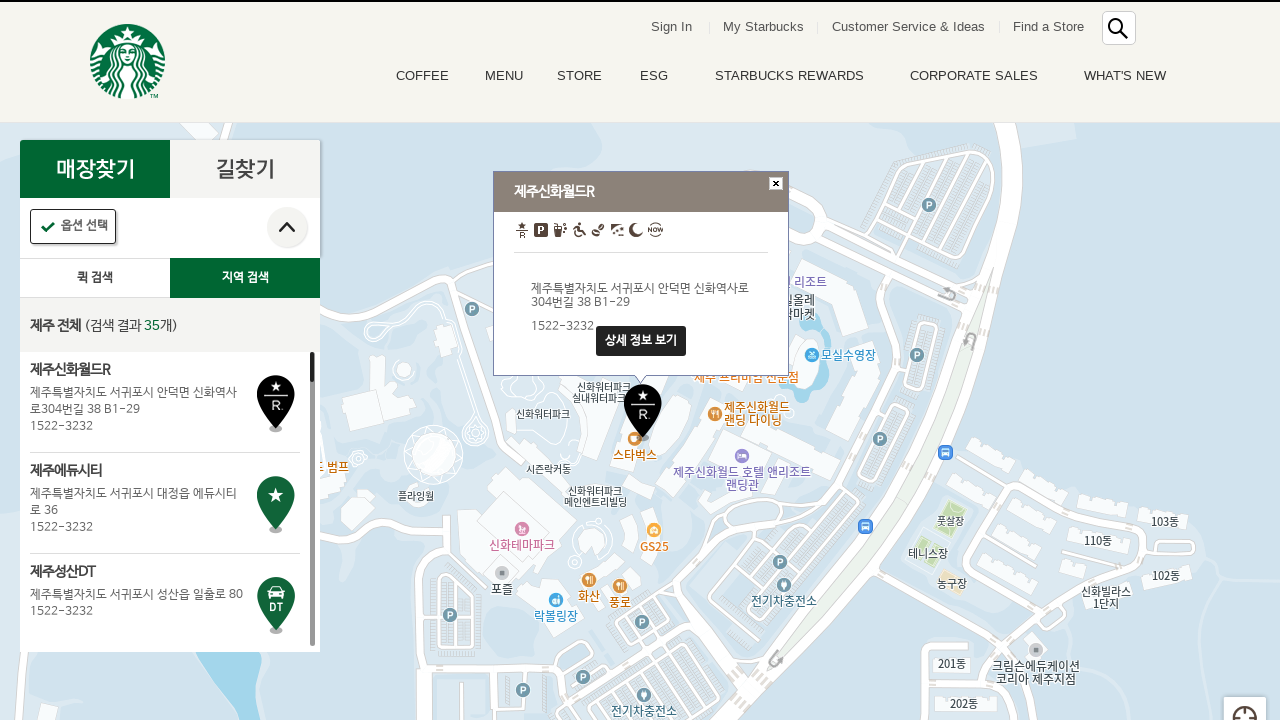

Waited 2 seconds for store marker popup to appear
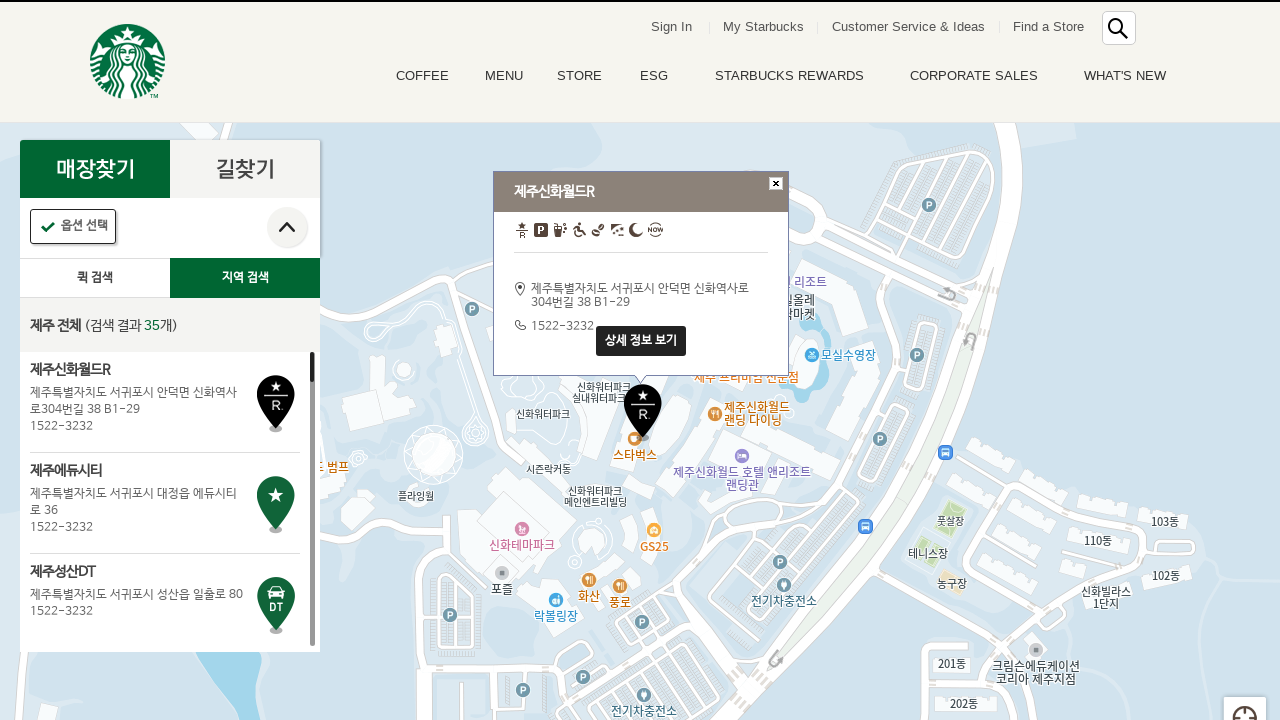

Store marker popup appeared
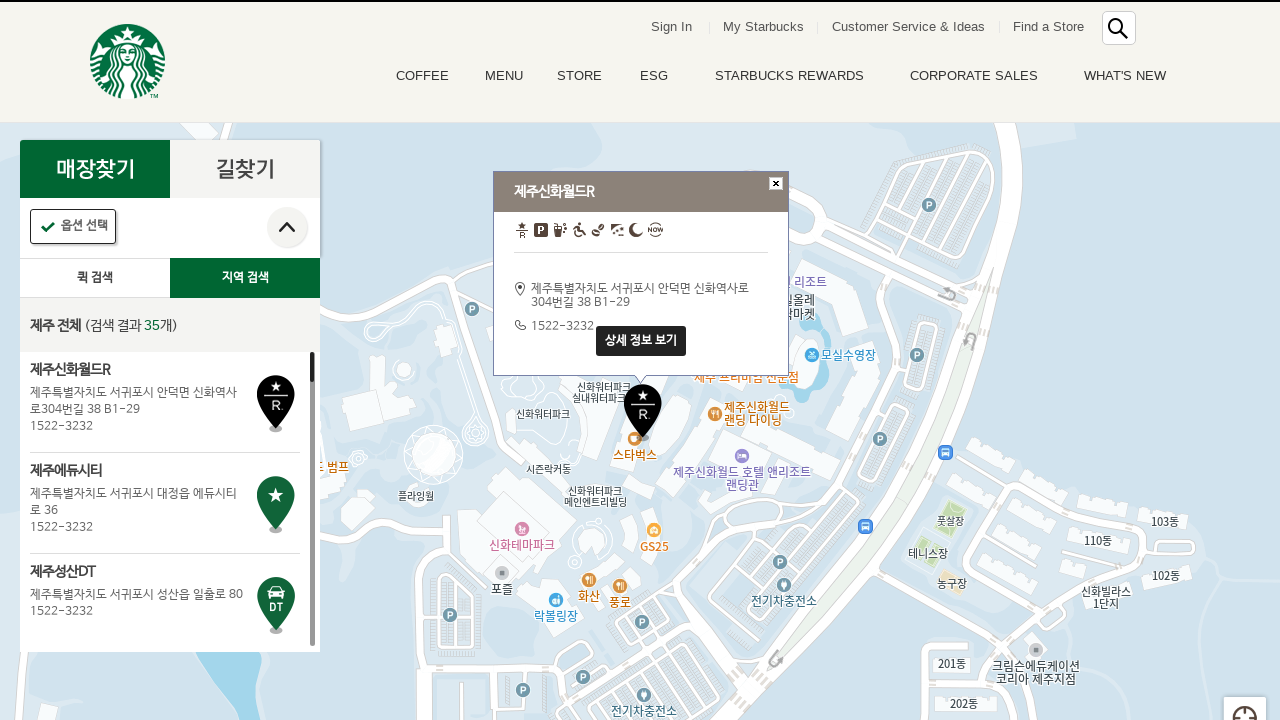

Clicked 'View Details' button on store marker popup at (641, 341) on .map_marker_pop .btn_marker_detail
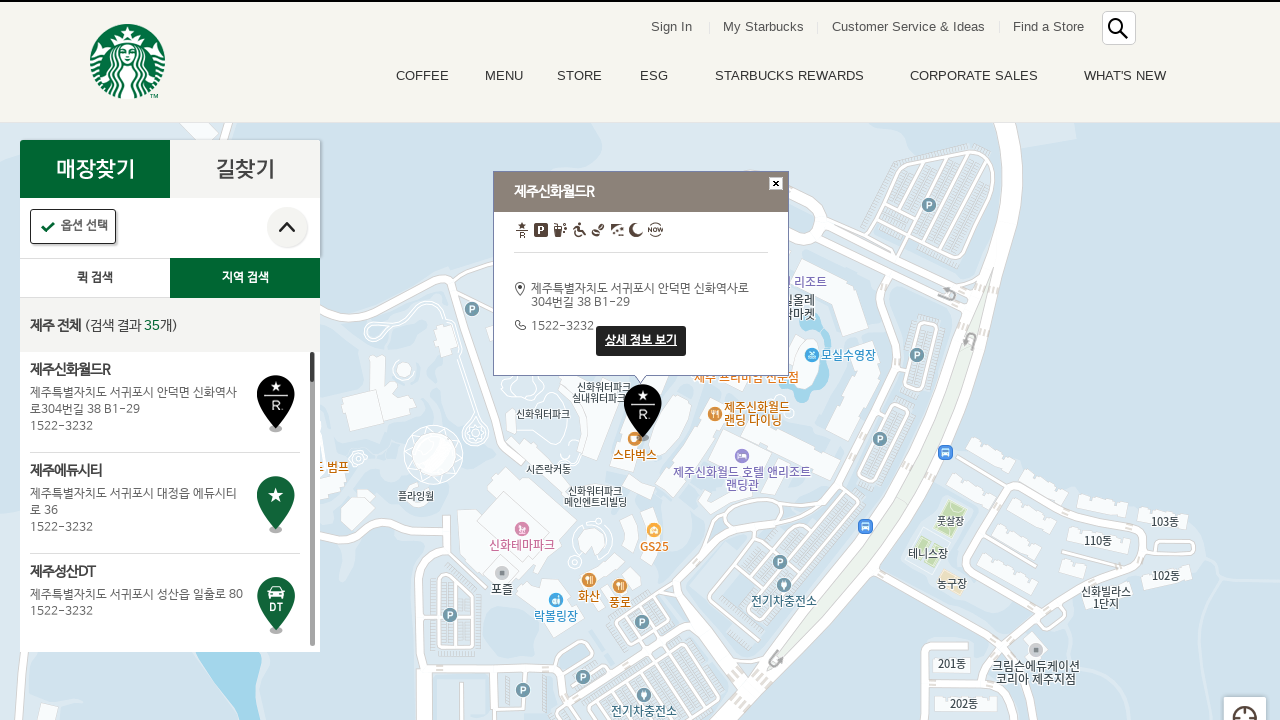

Waited 2 seconds for store detail popup to load
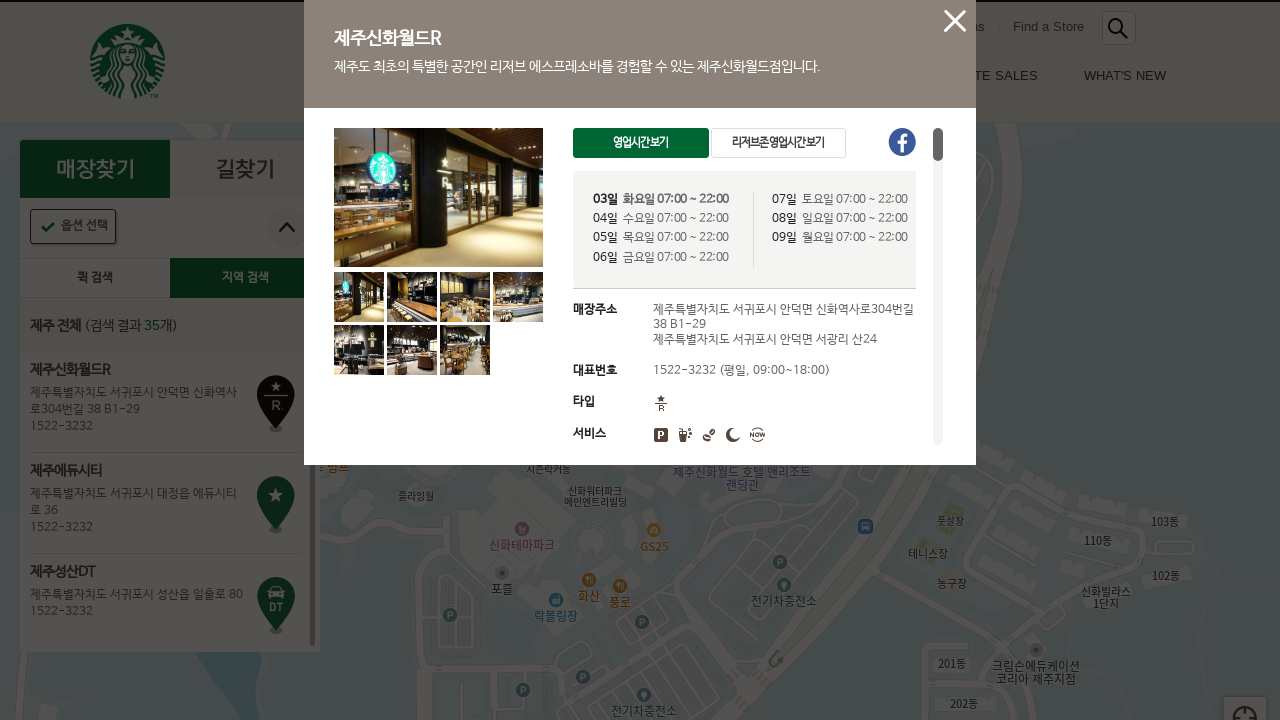

Store detail popup loaded successfully
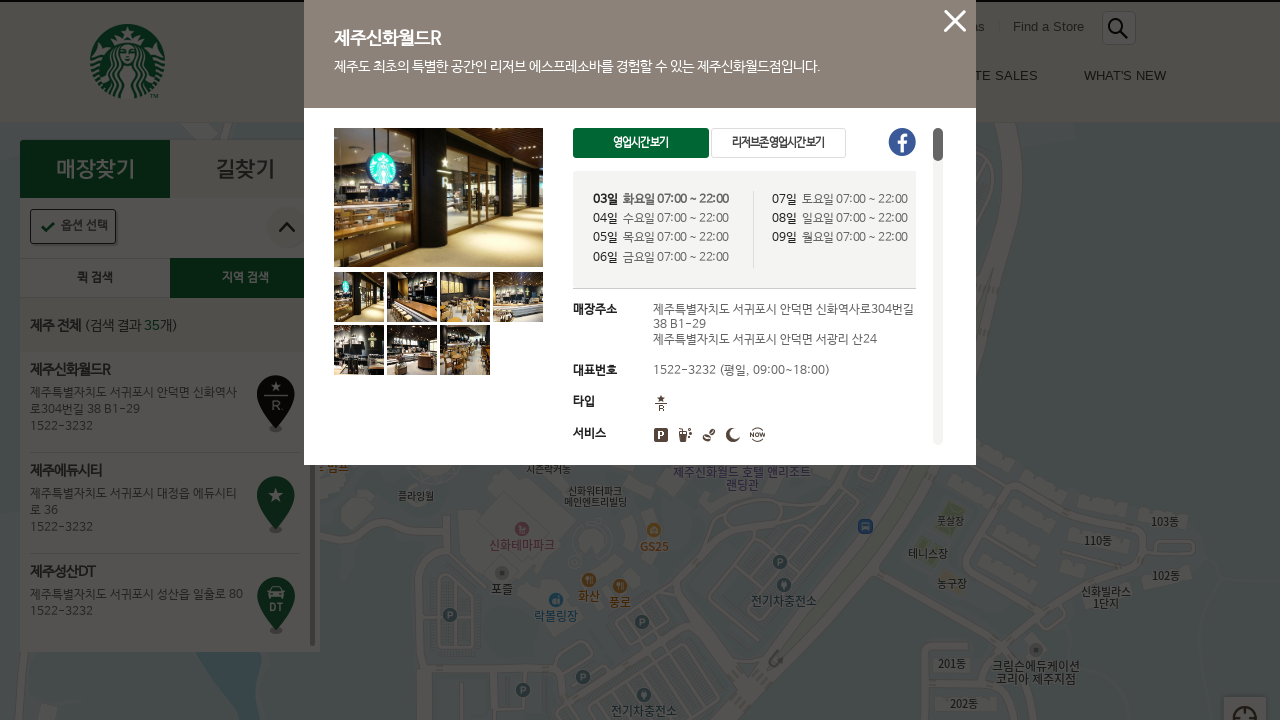

Clicked close button to dismiss store detail popup at (955, 21) on .btn_pop_close .isStoreViewClosePop
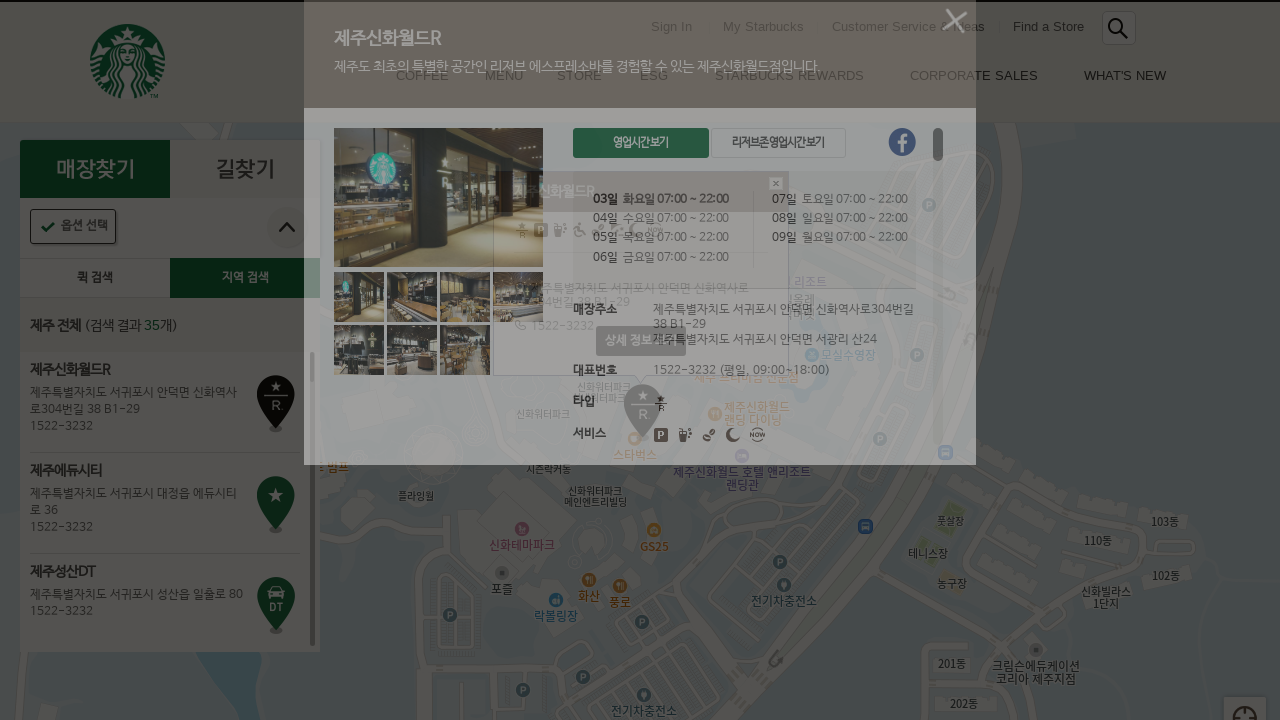

Waited 1 second for popup to close
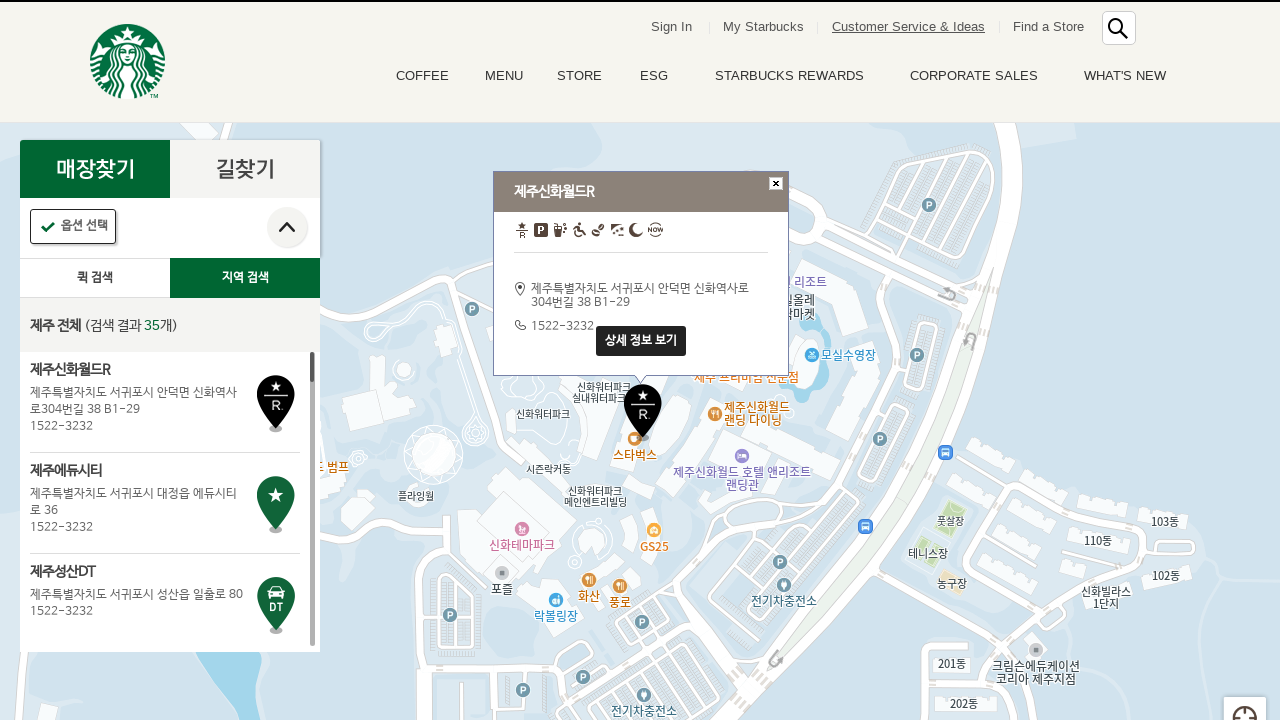

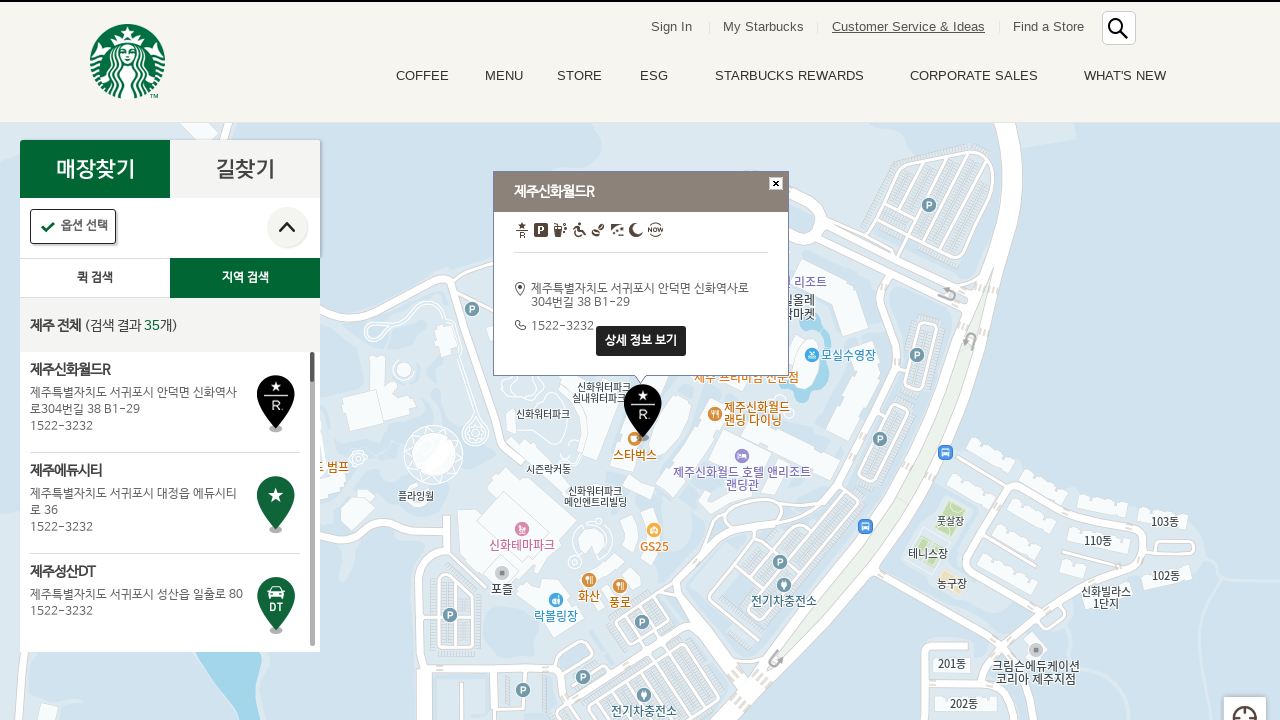